Tests sign-up form validation when password field is left blank but username is filled, expecting an alert message requiring both fields.

Starting URL: https://www.demoblaze.com/index.html

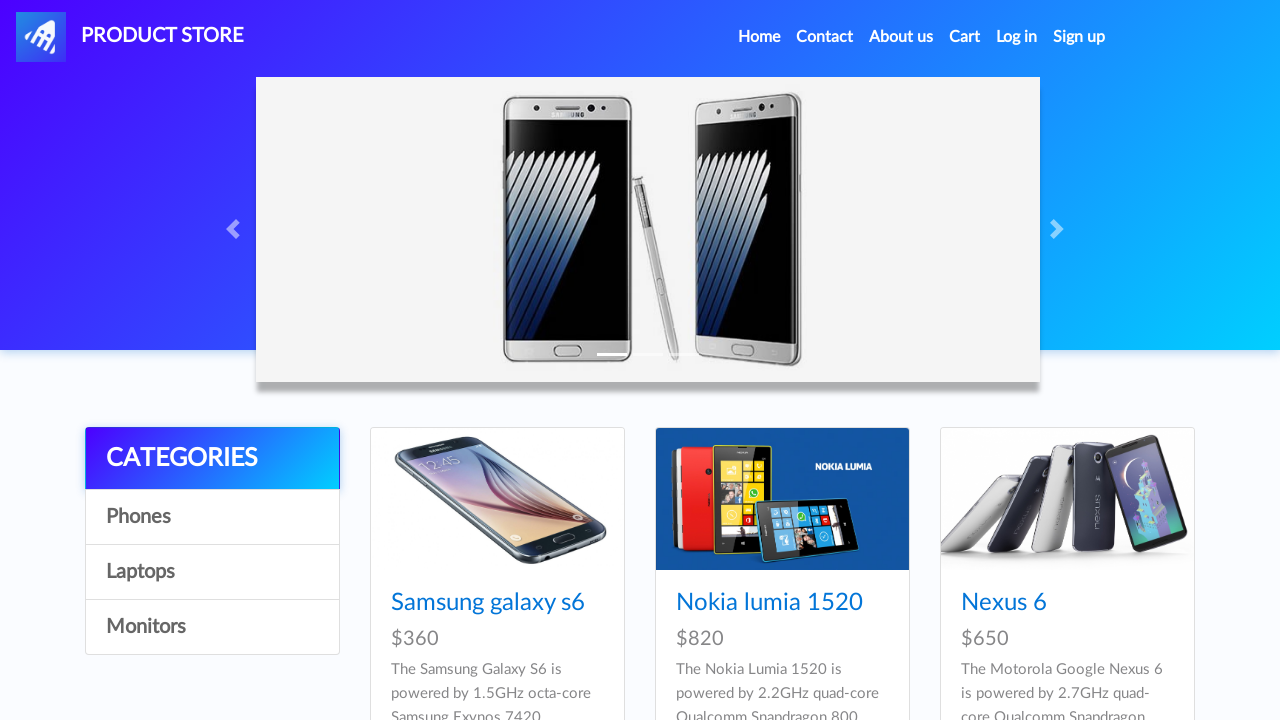

Clicked Sign up button to open modal at (1079, 37) on a#signin2
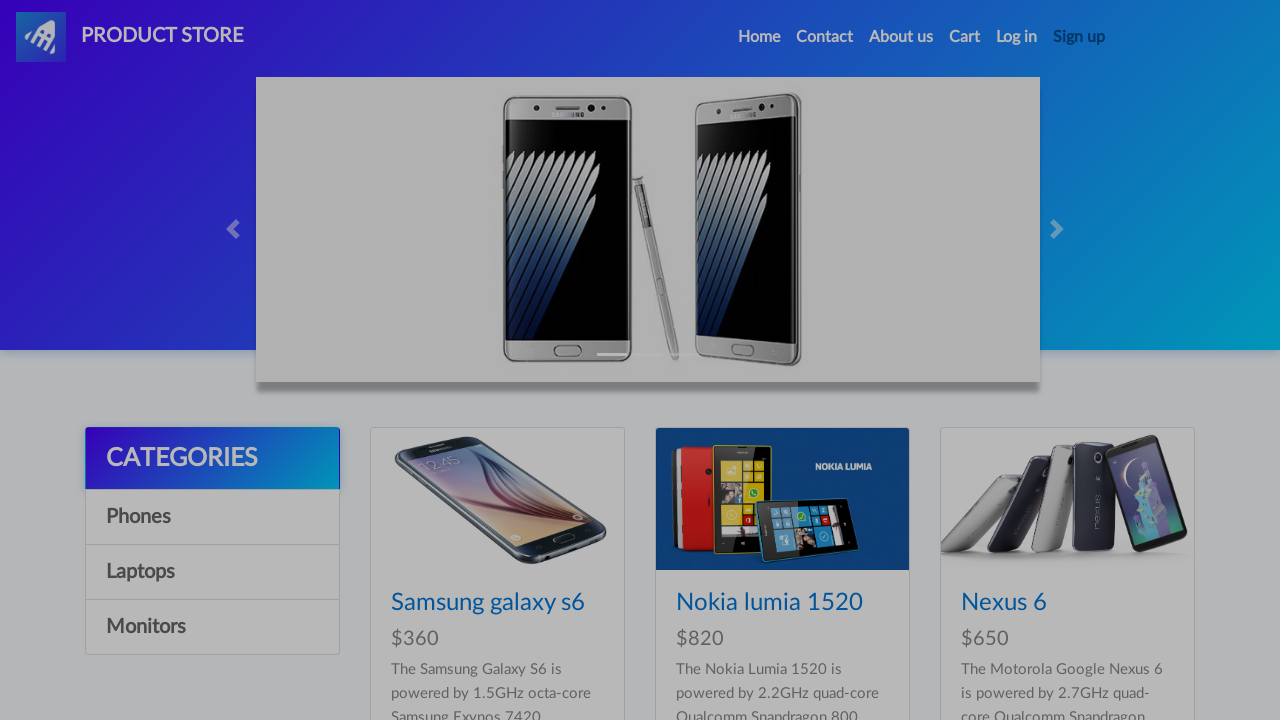

Sign up modal appeared with username input field visible
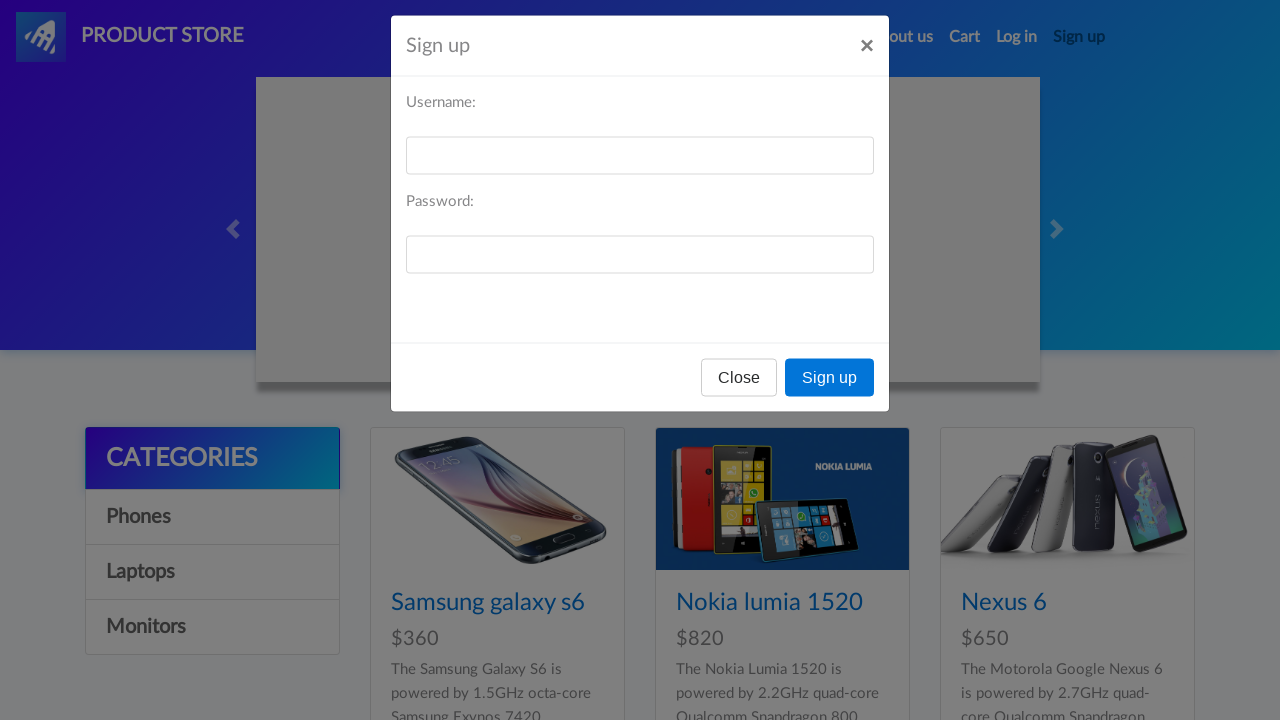

Filled username field with 'TestUser847', leaving password blank on input#sign-username
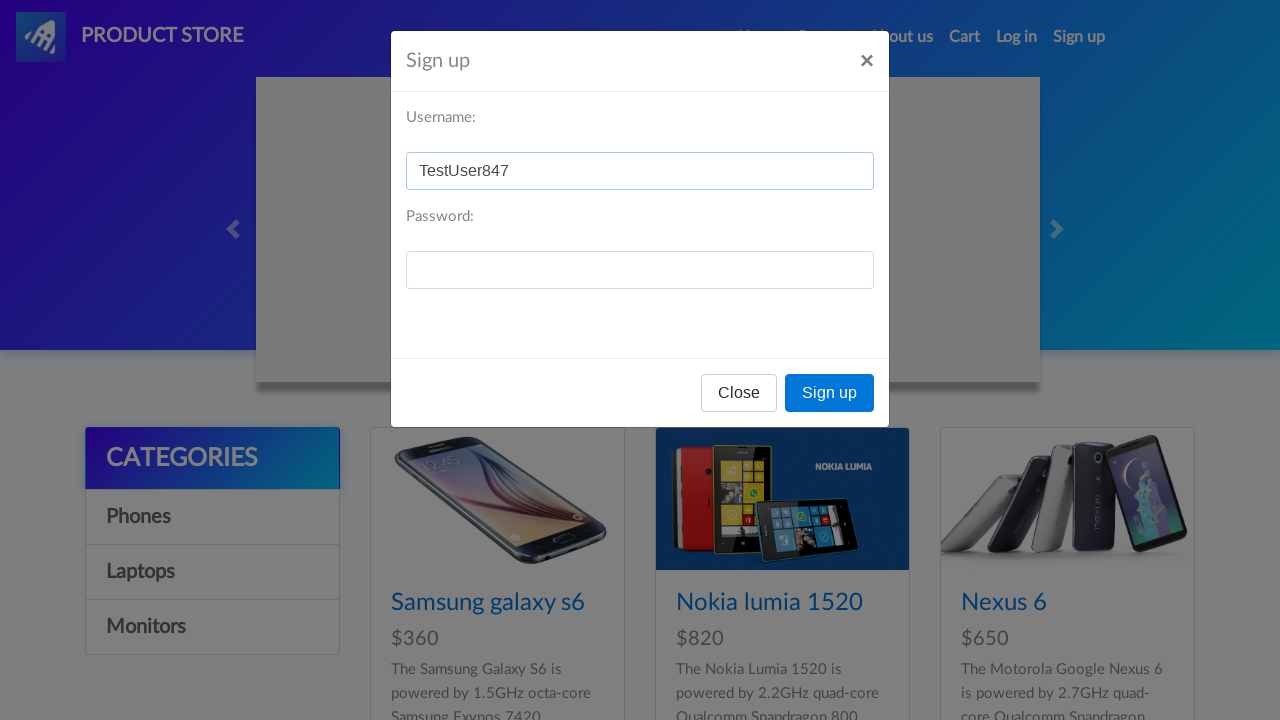

Clicked Sign up submit button with blank password field at (830, 393) on button[onclick='register()']
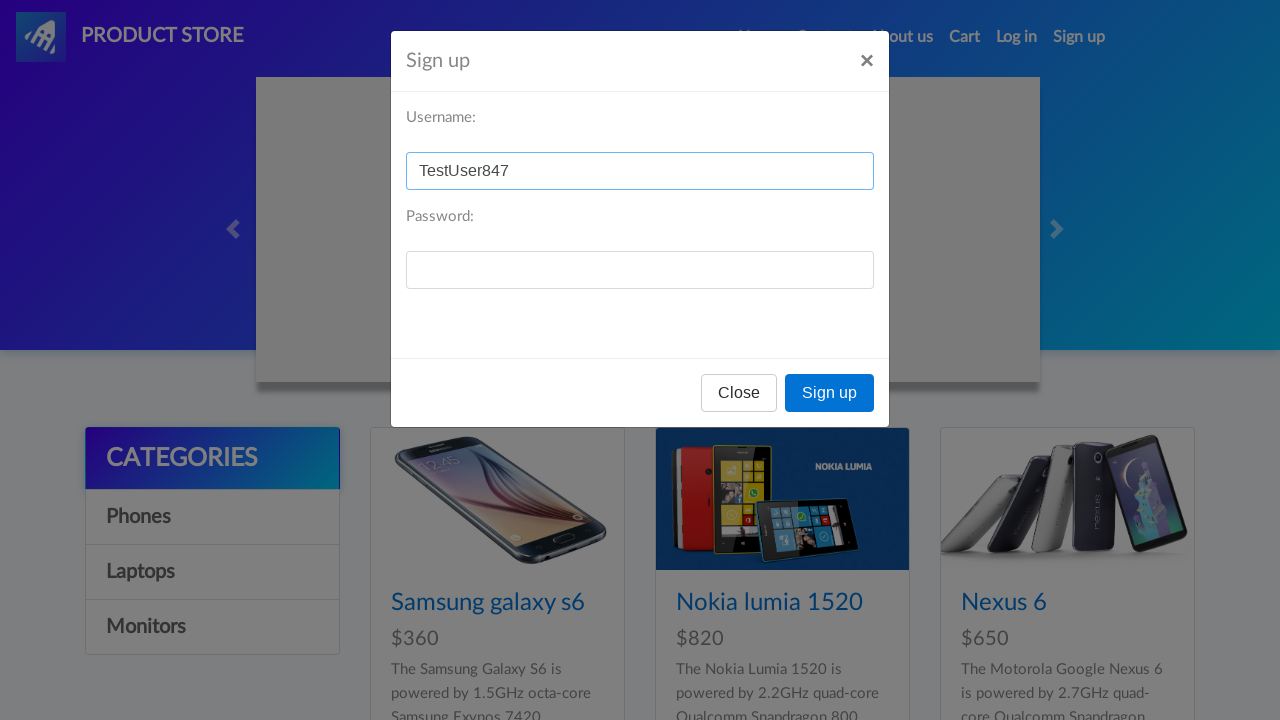

Set up dialog handler to accept alert
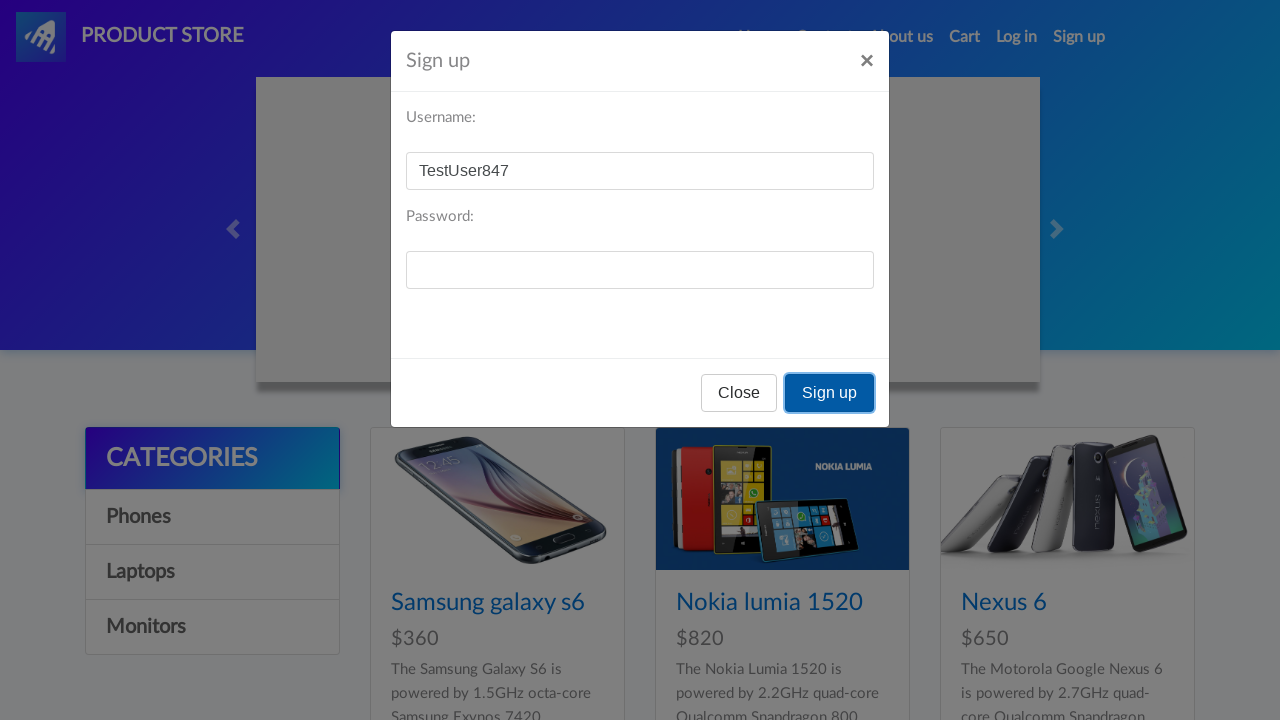

Waited for alert dialog to be triggered and handled
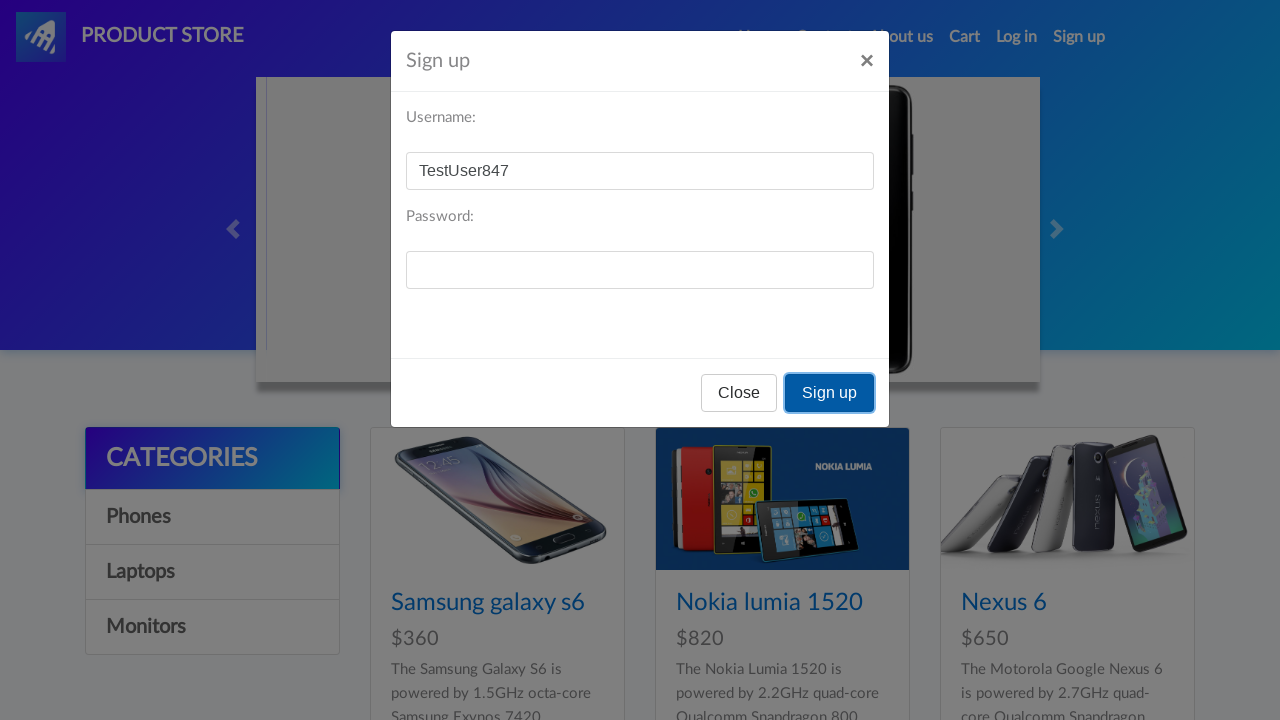

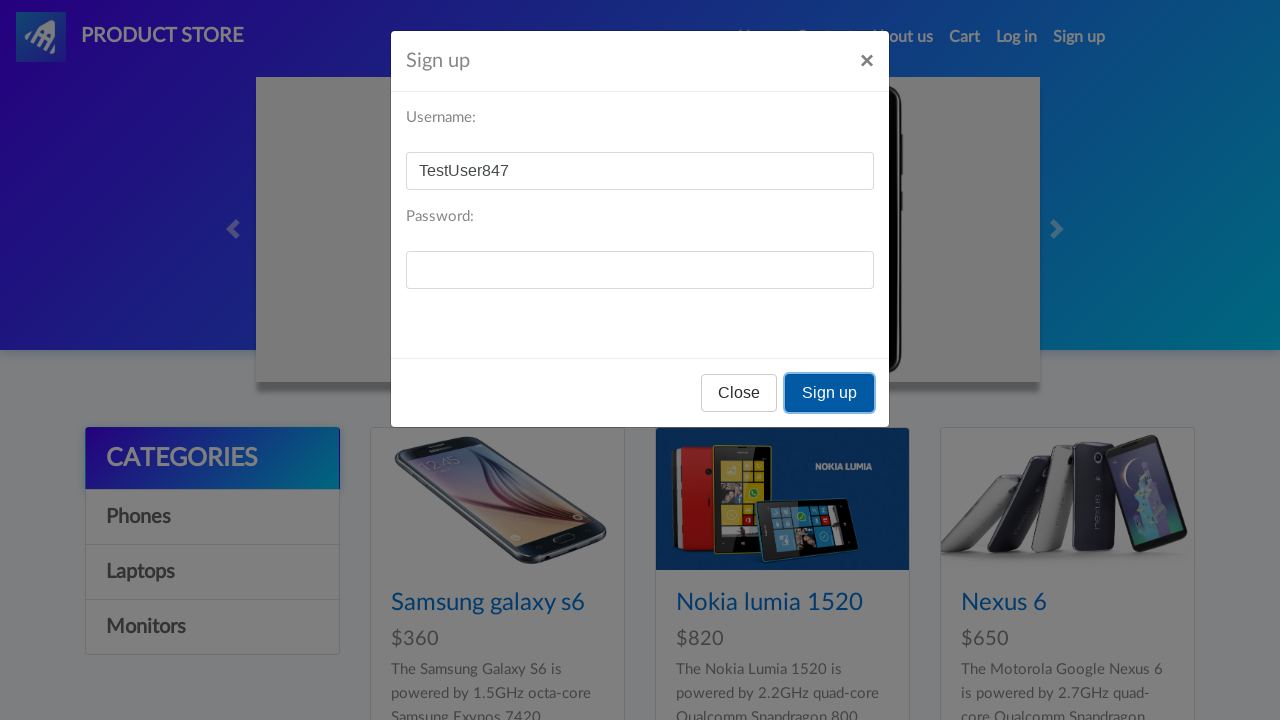